Navigates to a Tiens e-commerce website and sets the viewport to full screen dimensions

Starting URL: https://b2c-tr.tiens.com/

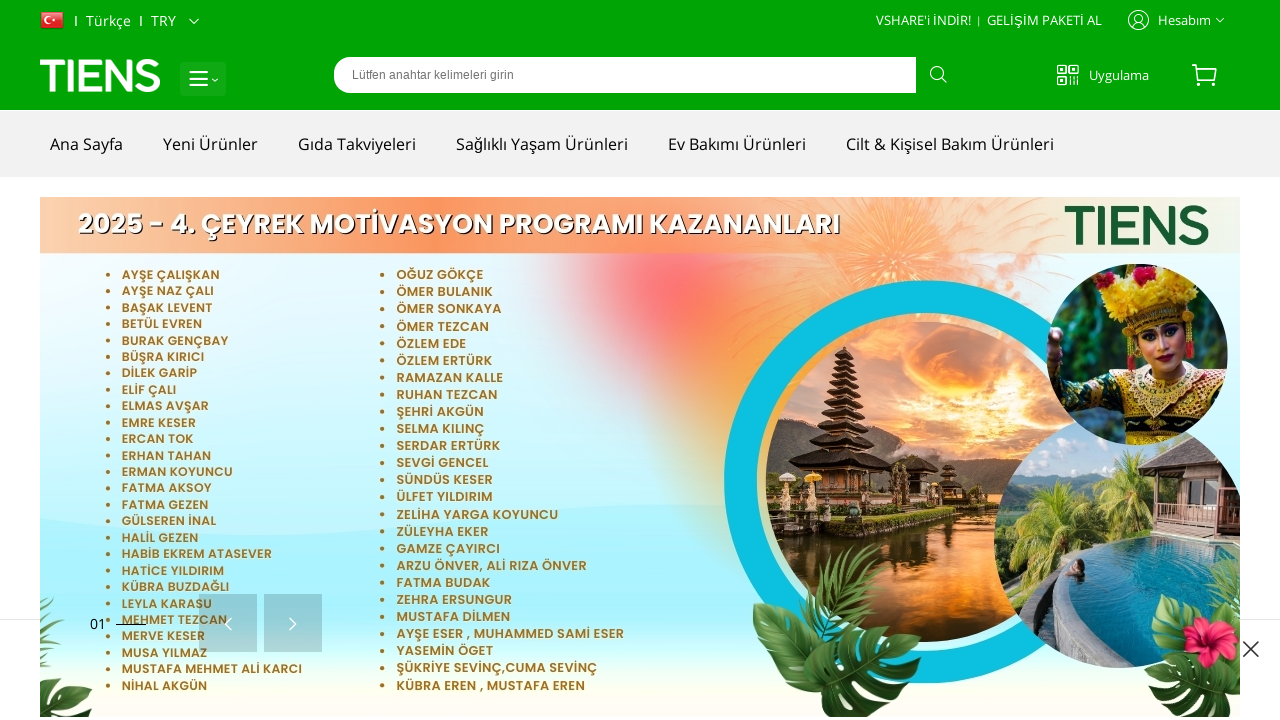

Set viewport to full screen dimensions (1920x1080)
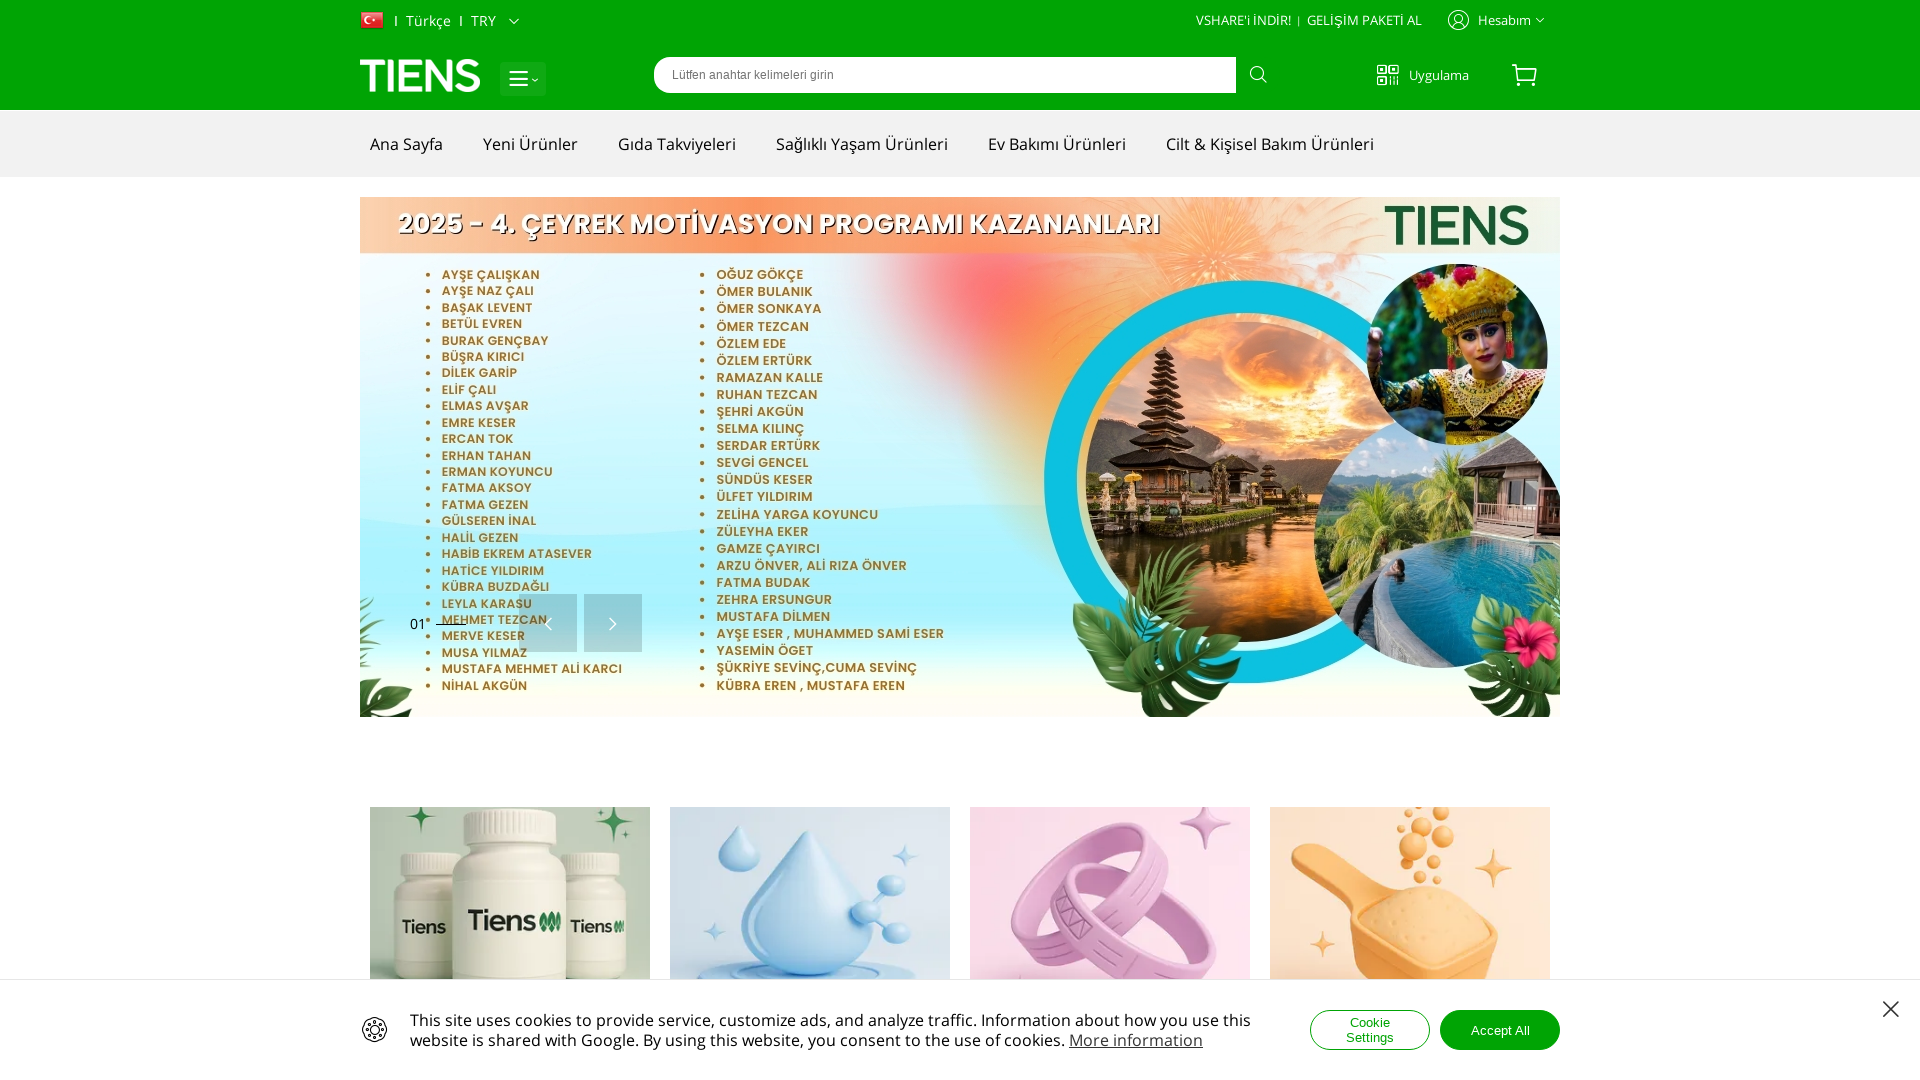

Waited for page to fully load (domcontentloaded state)
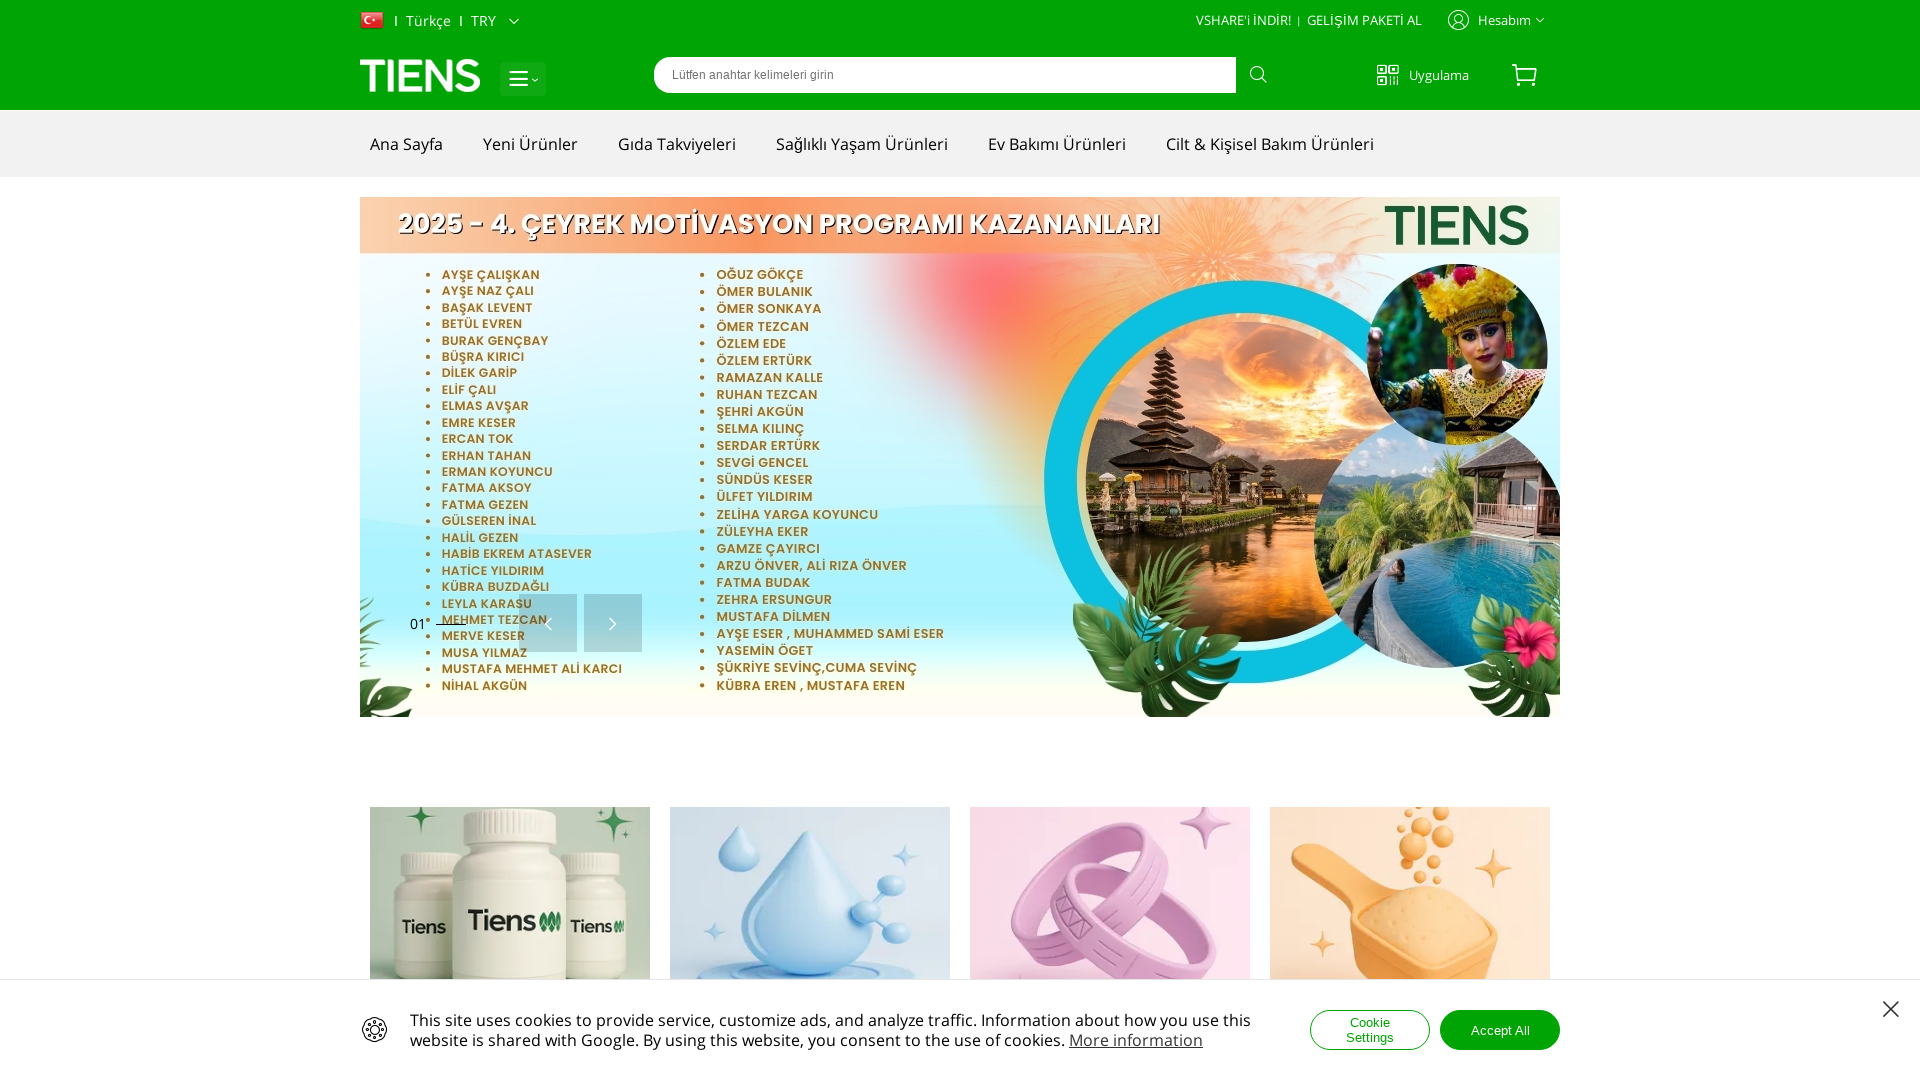

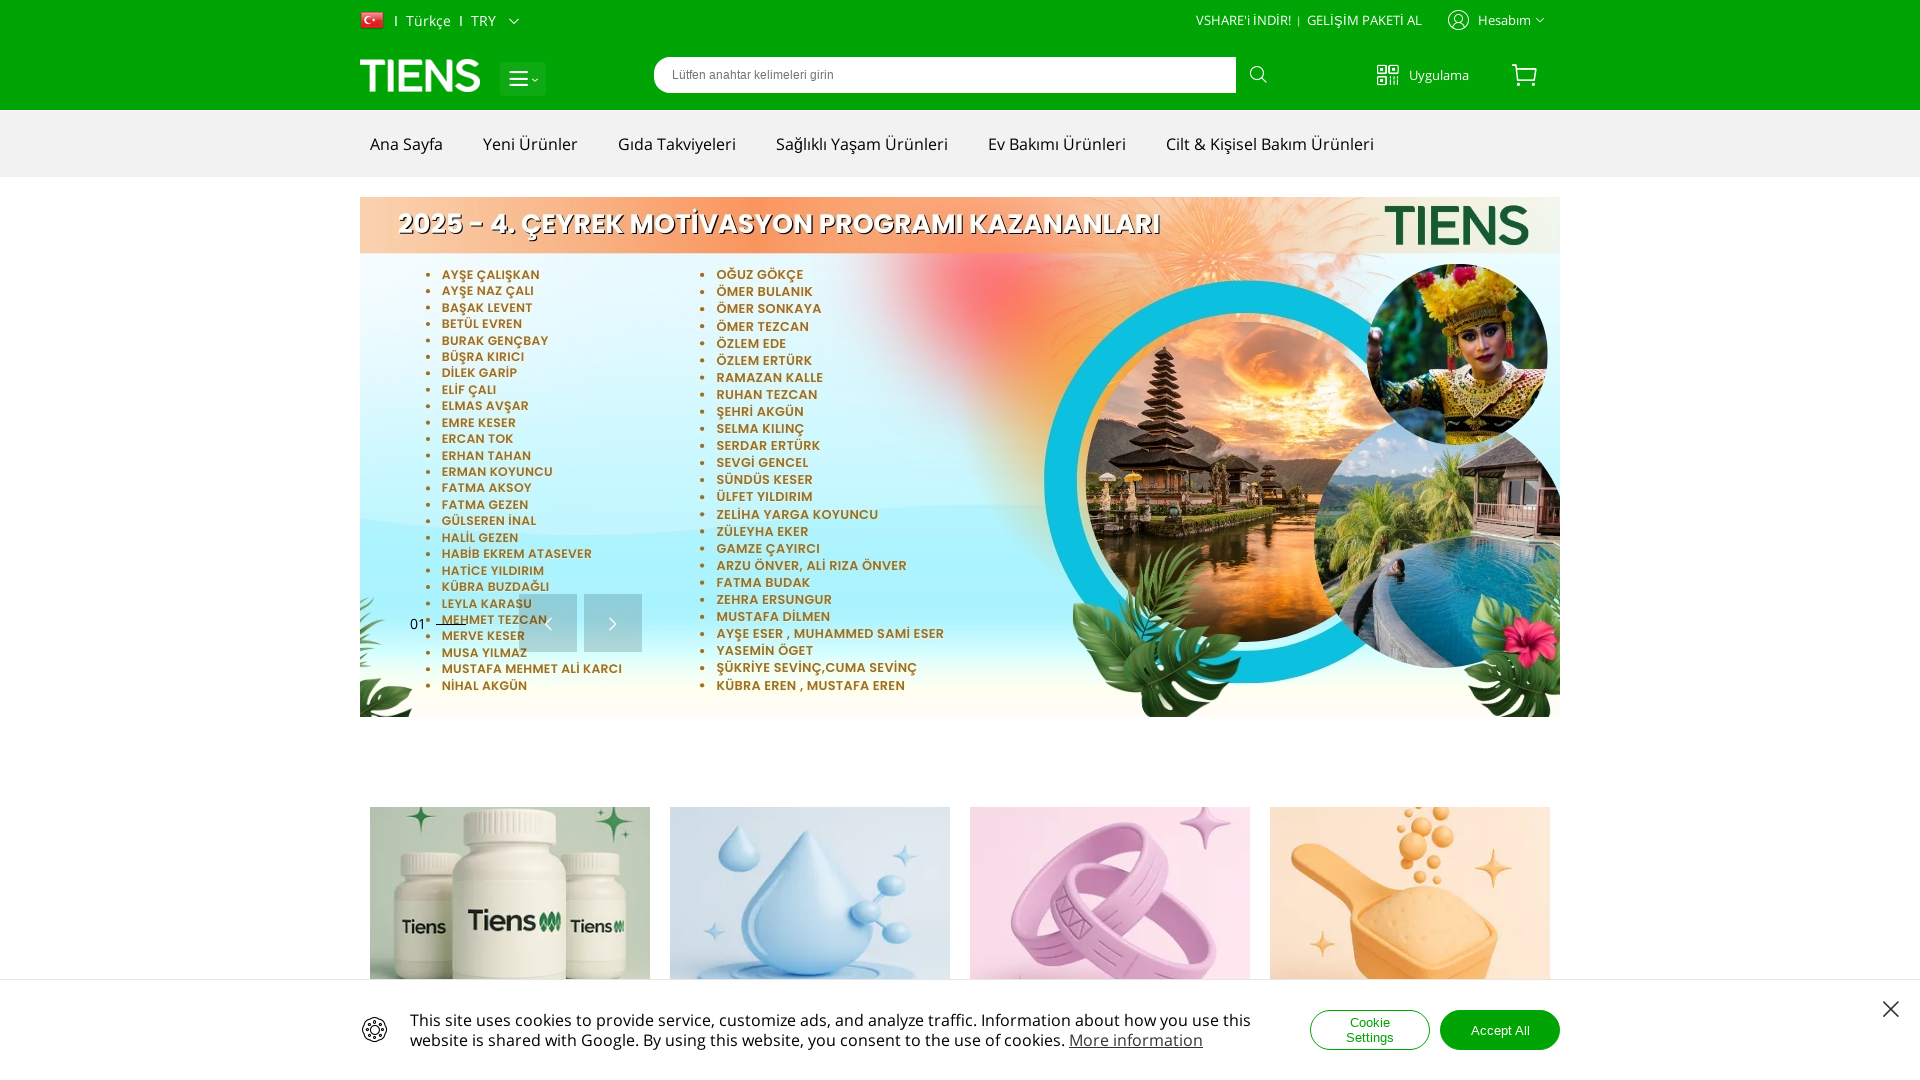